Tests right-click (context menu) functionality on a button element on the DemoQA buttons page

Starting URL: https://demoqa.com/buttons

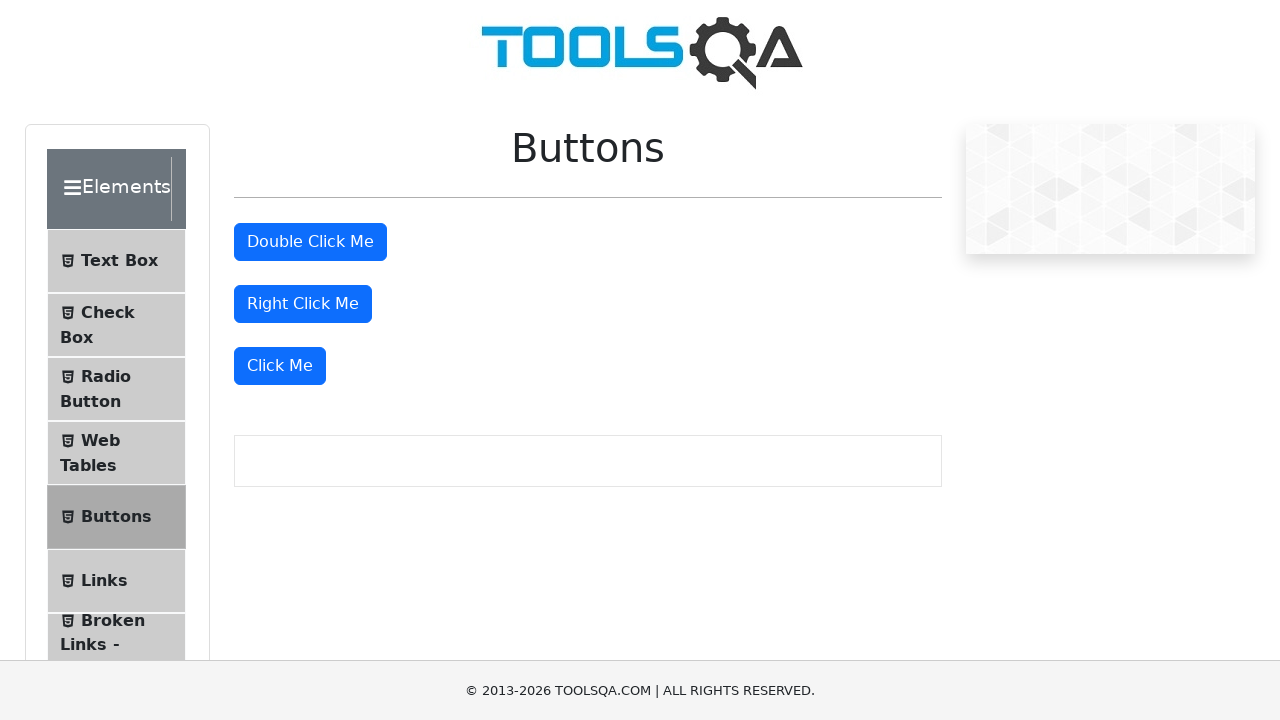

Right-clicked the right-click button on DemoQA buttons page at (303, 304) on #rightClickBtn
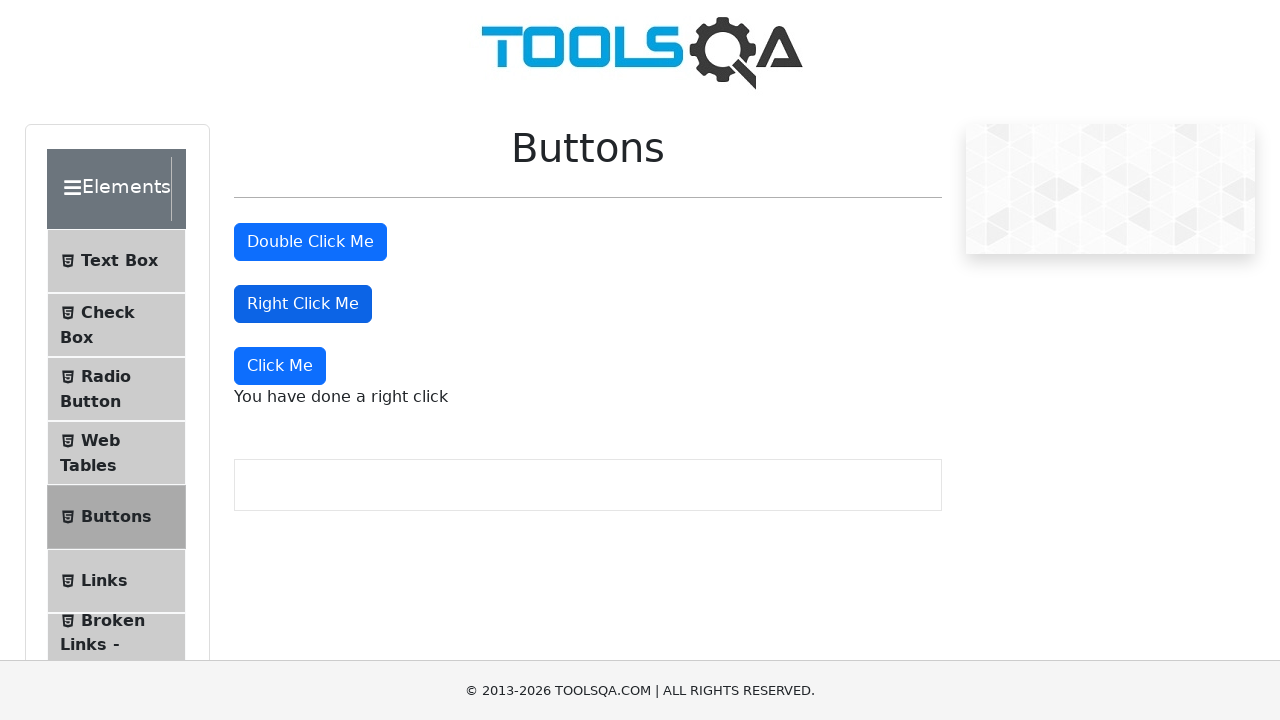

Right-click message appeared on the page
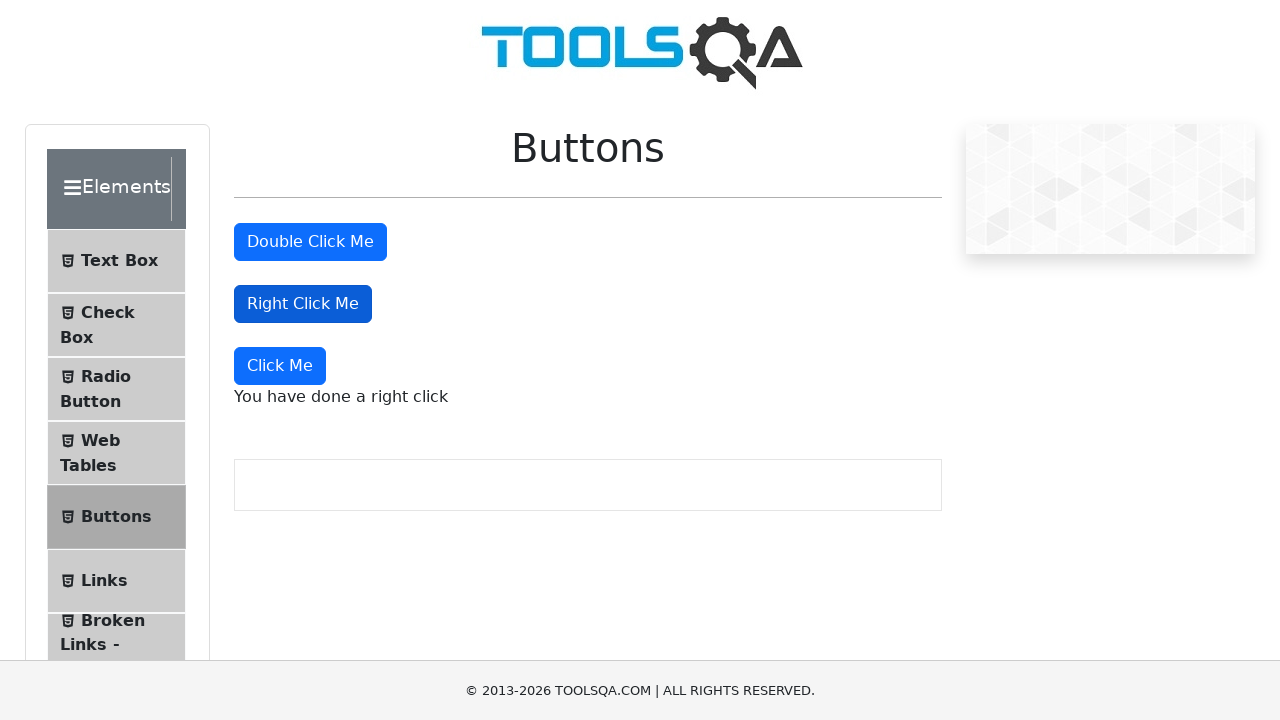

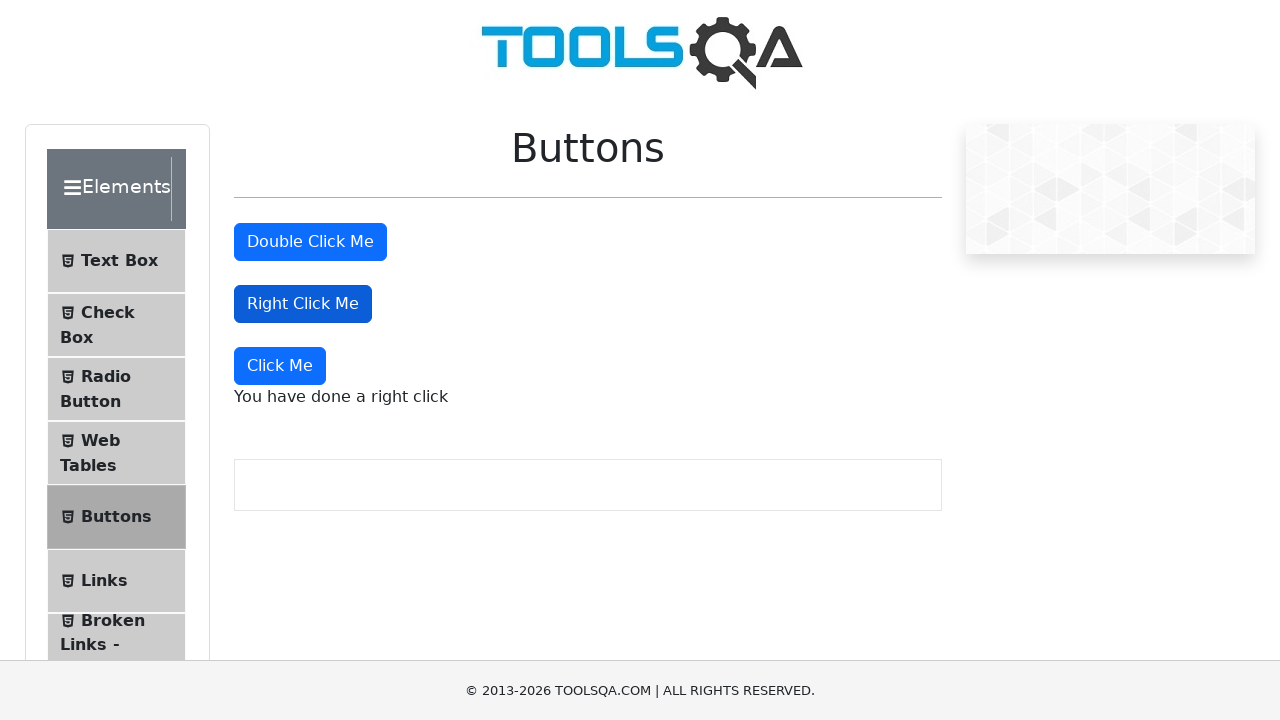